Tests iframe handling by switching between nested frames and filling form fields within each frame

Starting URL: https://letcode.in/frame

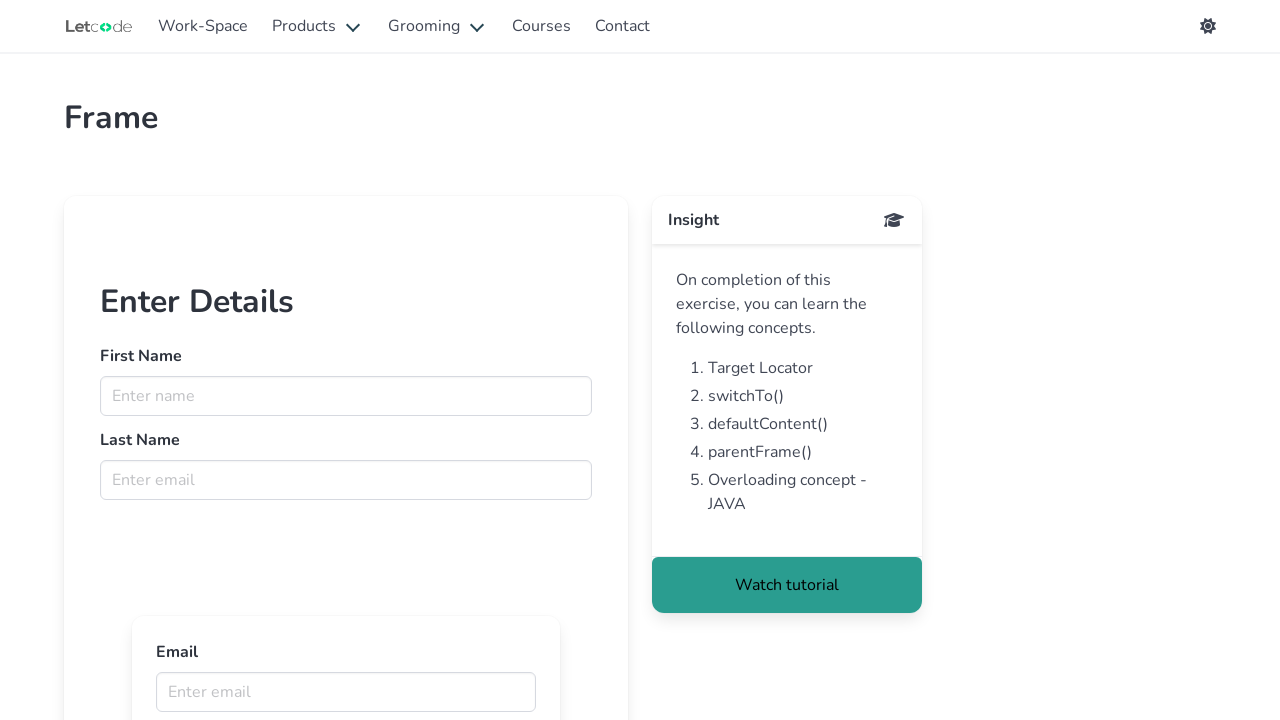

Located first iframe with name 'firstFr'
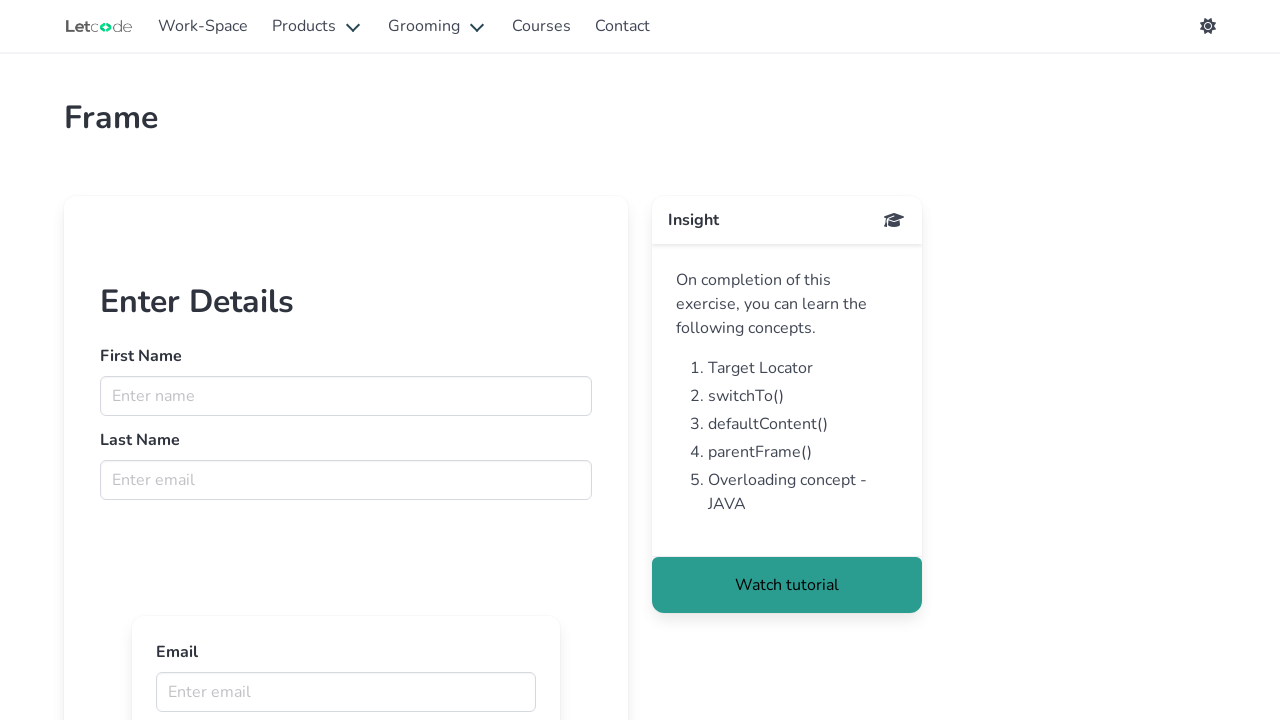

Filled first name field with 'mohan' in first frame on input[name='fname']
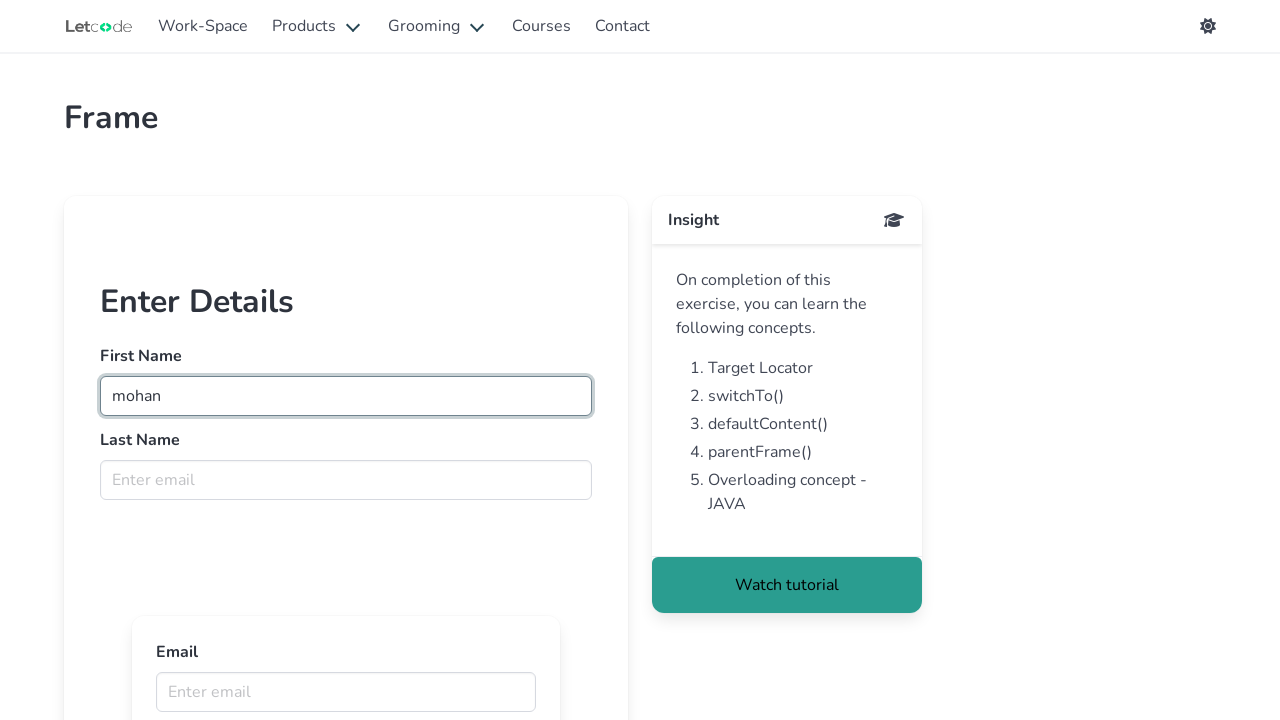

Filled last name field with 'surendar' in first frame on input[name='lname']
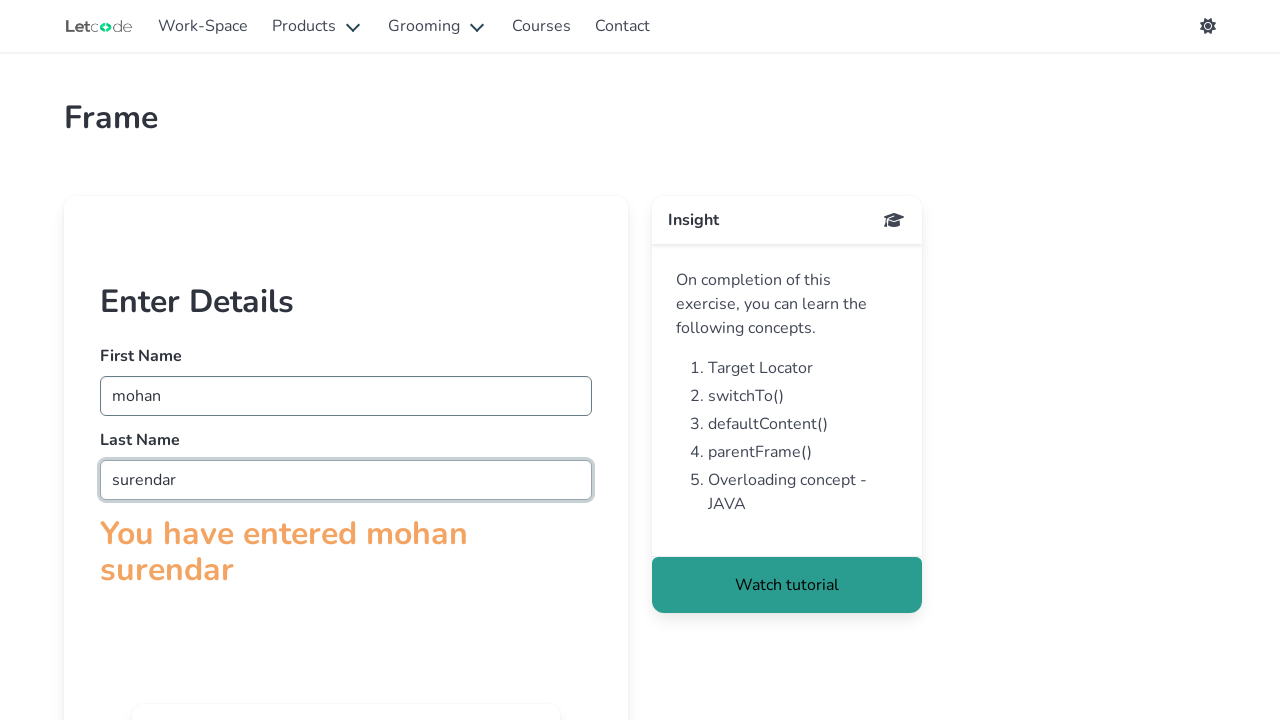

Located nested iframe (first child frame within first frame)
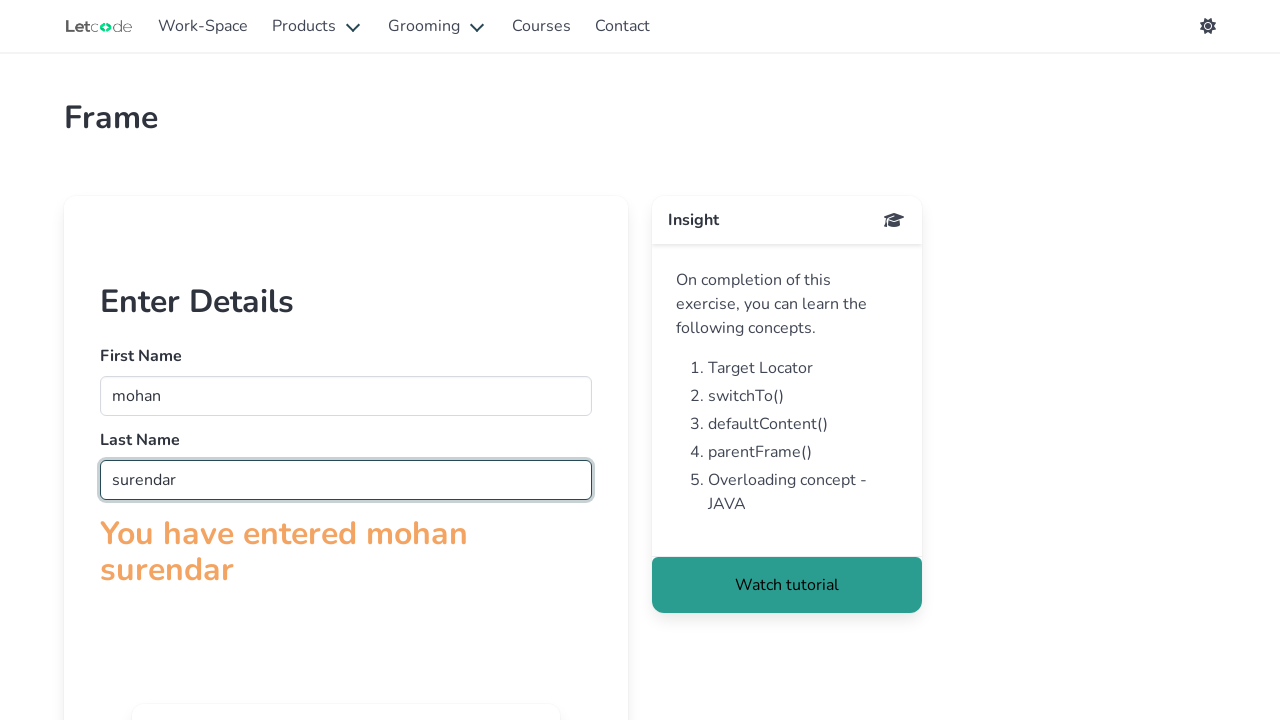

Filled email field with 'surendar@gmail.com' in nested frame on input[name='email']
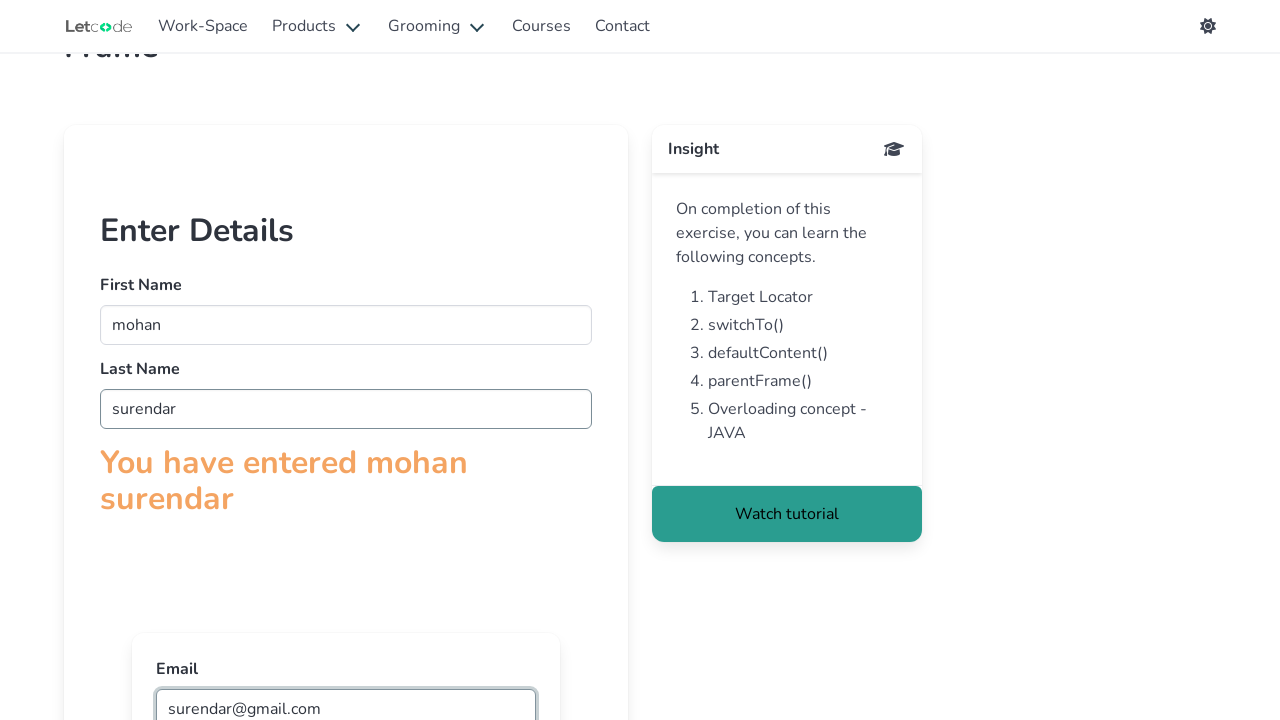

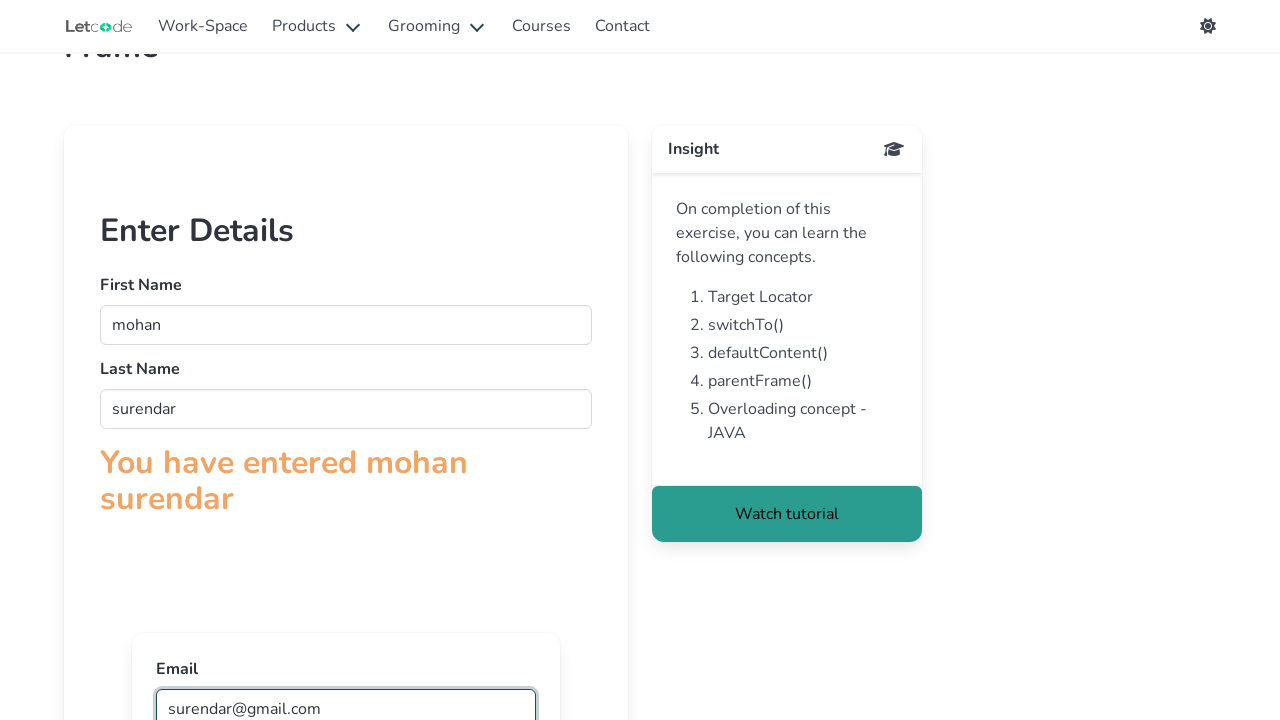